Tests pressing the tab key without targeting a specific element and verifies the page displays the correct key that was pressed.

Starting URL: http://the-internet.herokuapp.com/key_presses

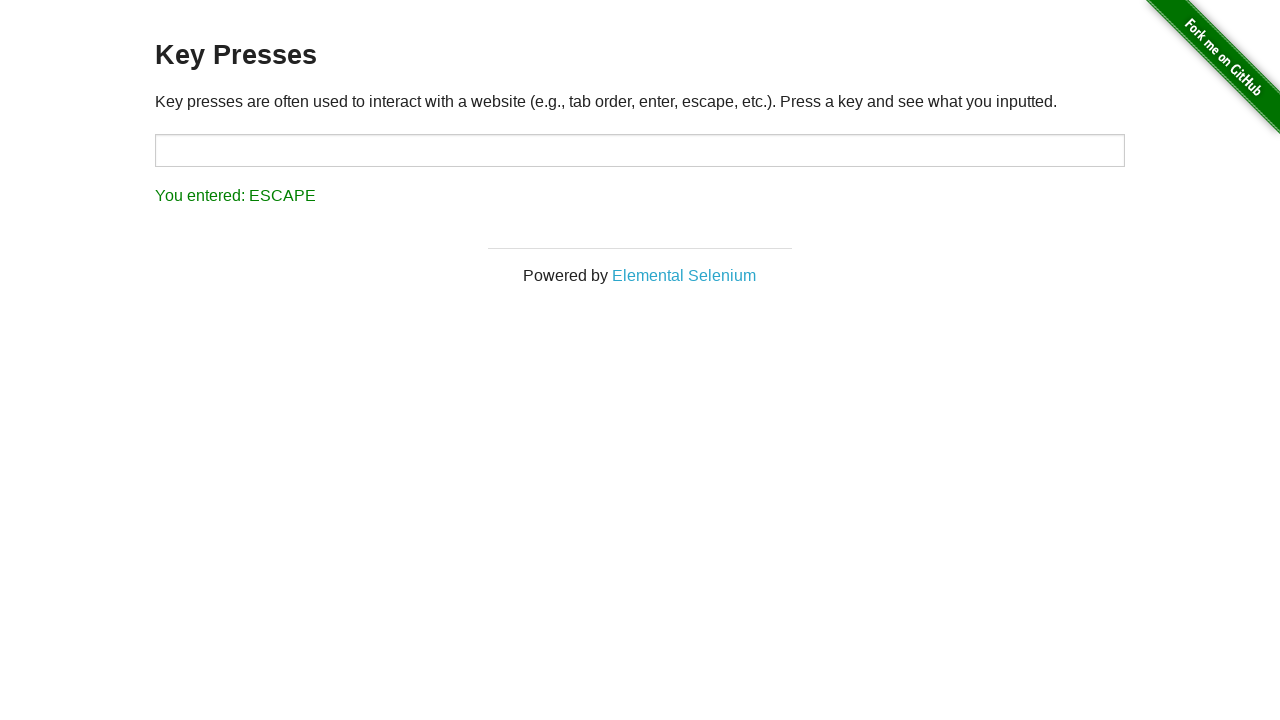

Navigated to key presses test page
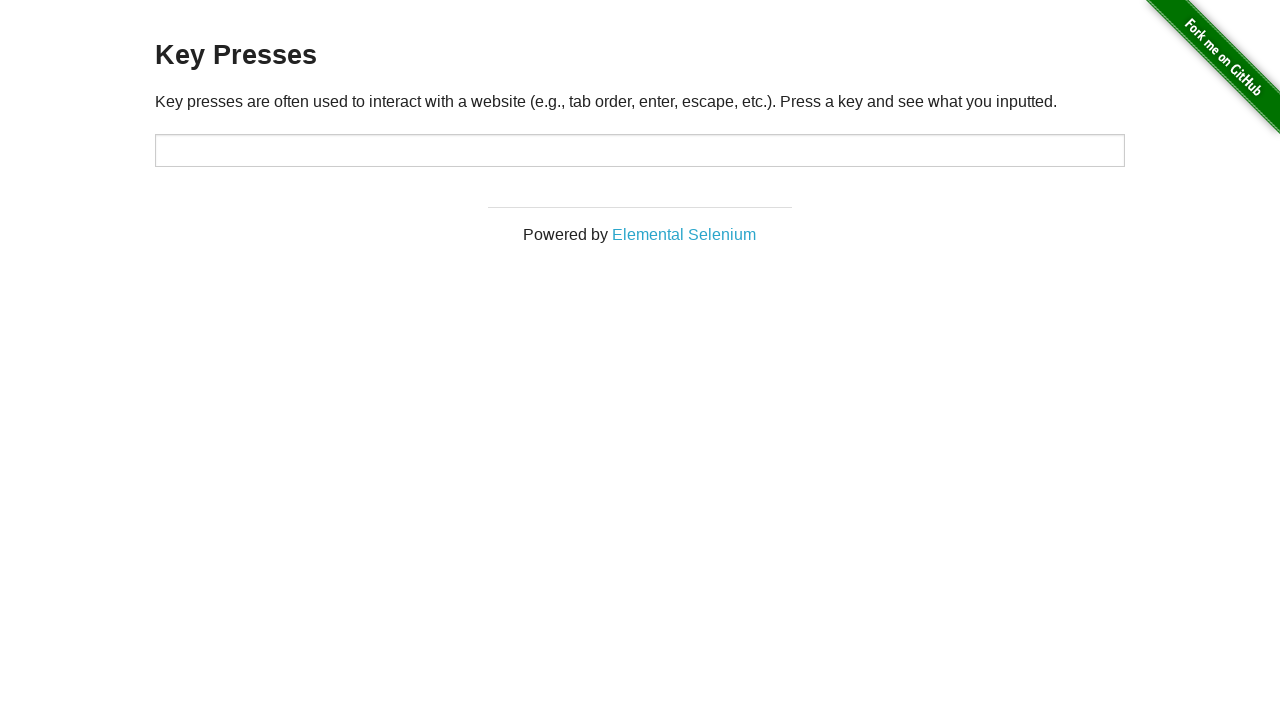

Pressed the Tab key
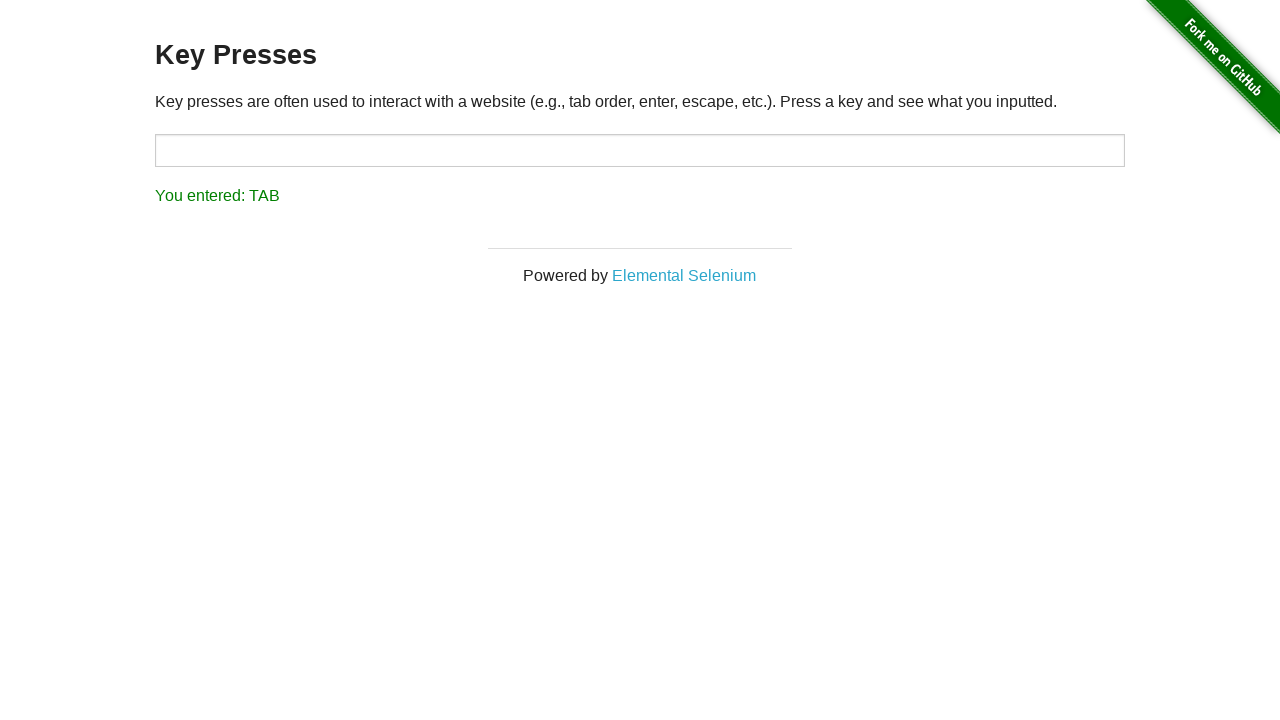

Retrieved result text from the page
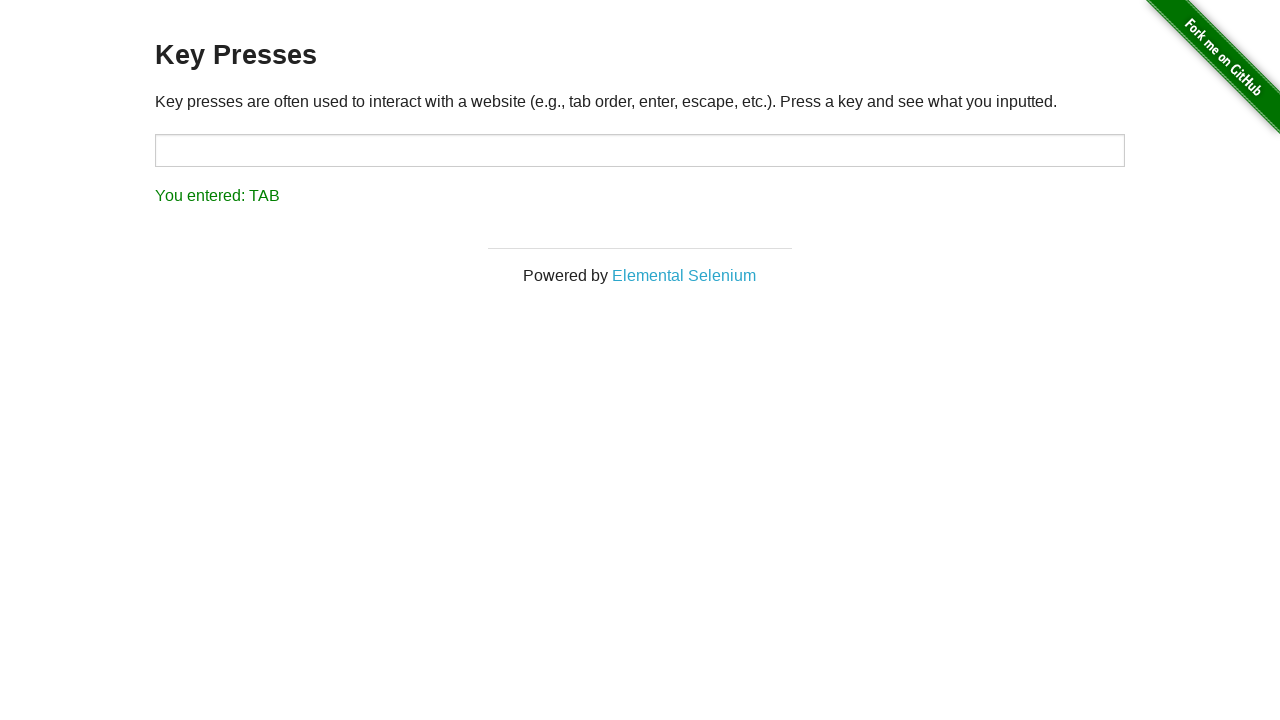

Verified that the page correctly displays 'You entered: TAB'
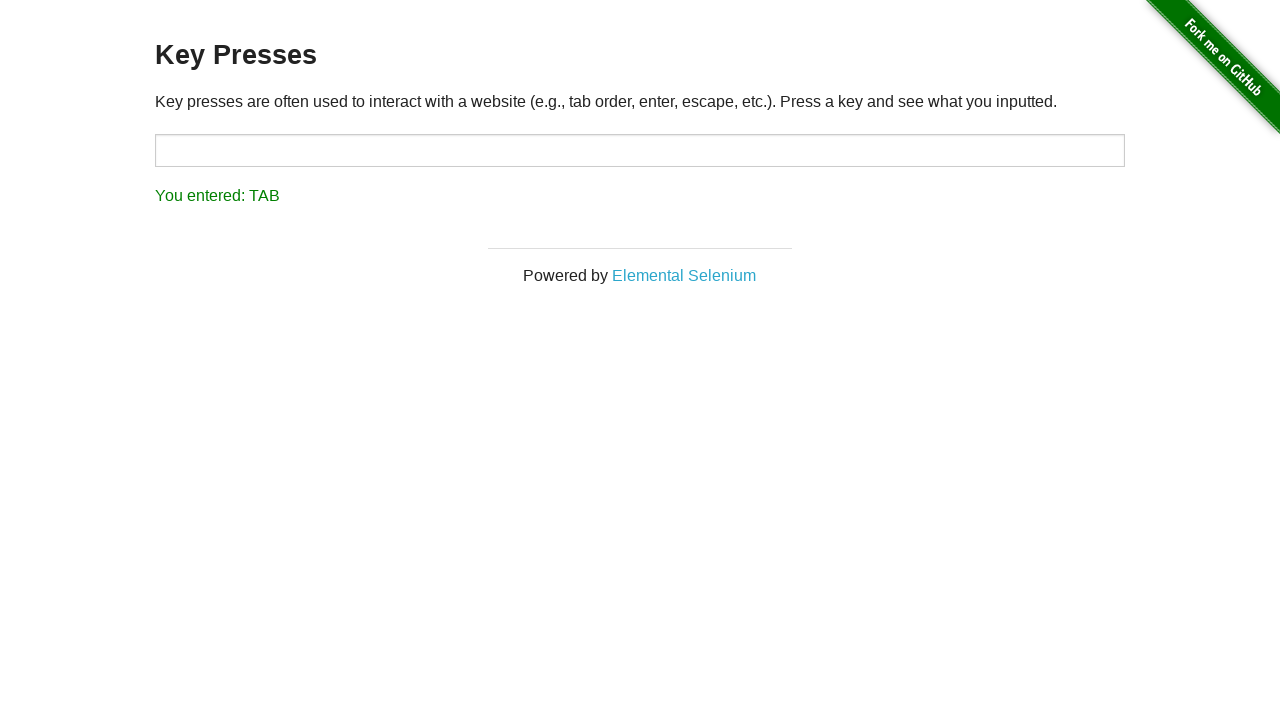

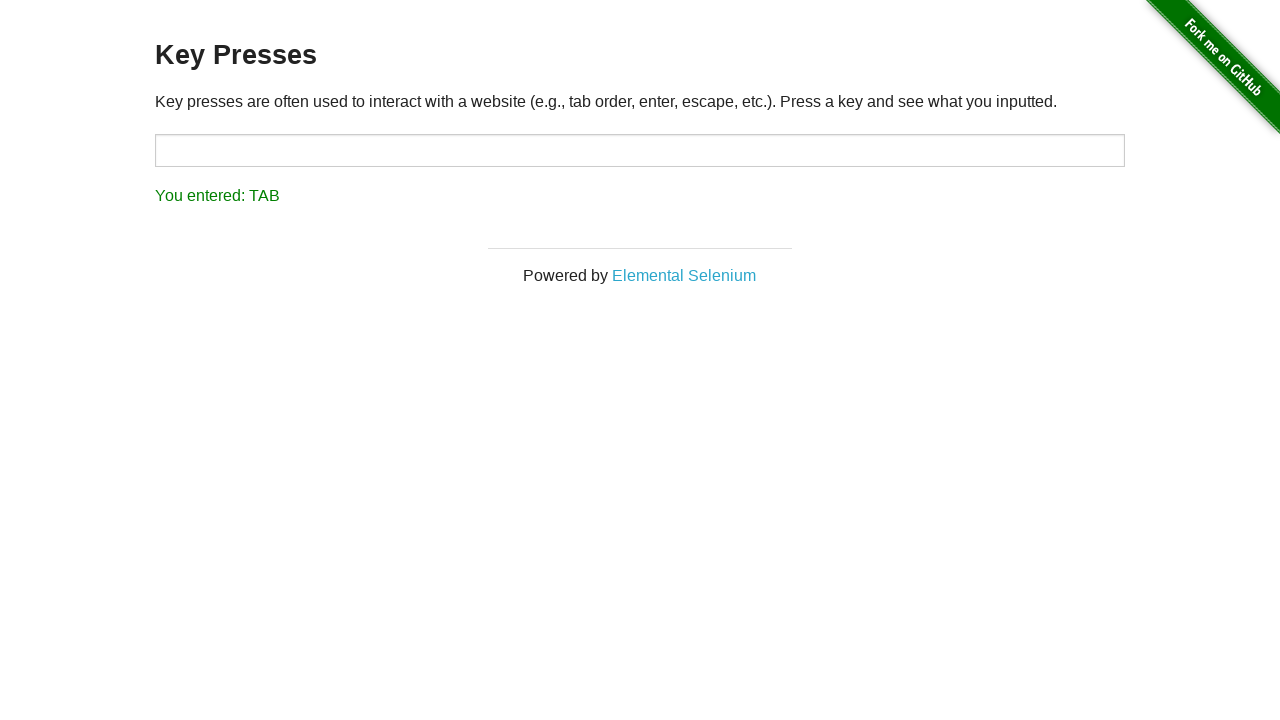